Tests date picker with calendar navigation by clicking on a date field, navigating to previous month, and selecting a specific date

Starting URL: https://vinothqaacademy.com/demo-site/

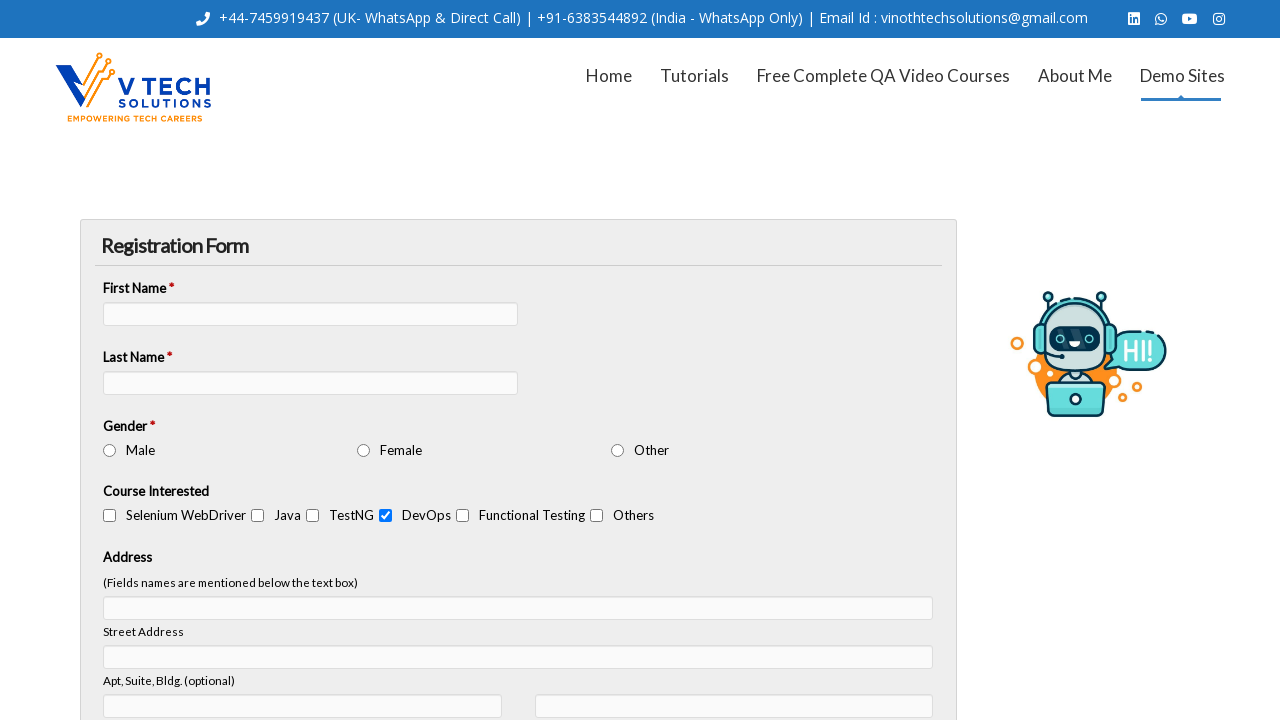

Clicked on Date of Demo textbox to open calendar at (311, 361) on internal:role=textbox[name="Date of Demo"i]
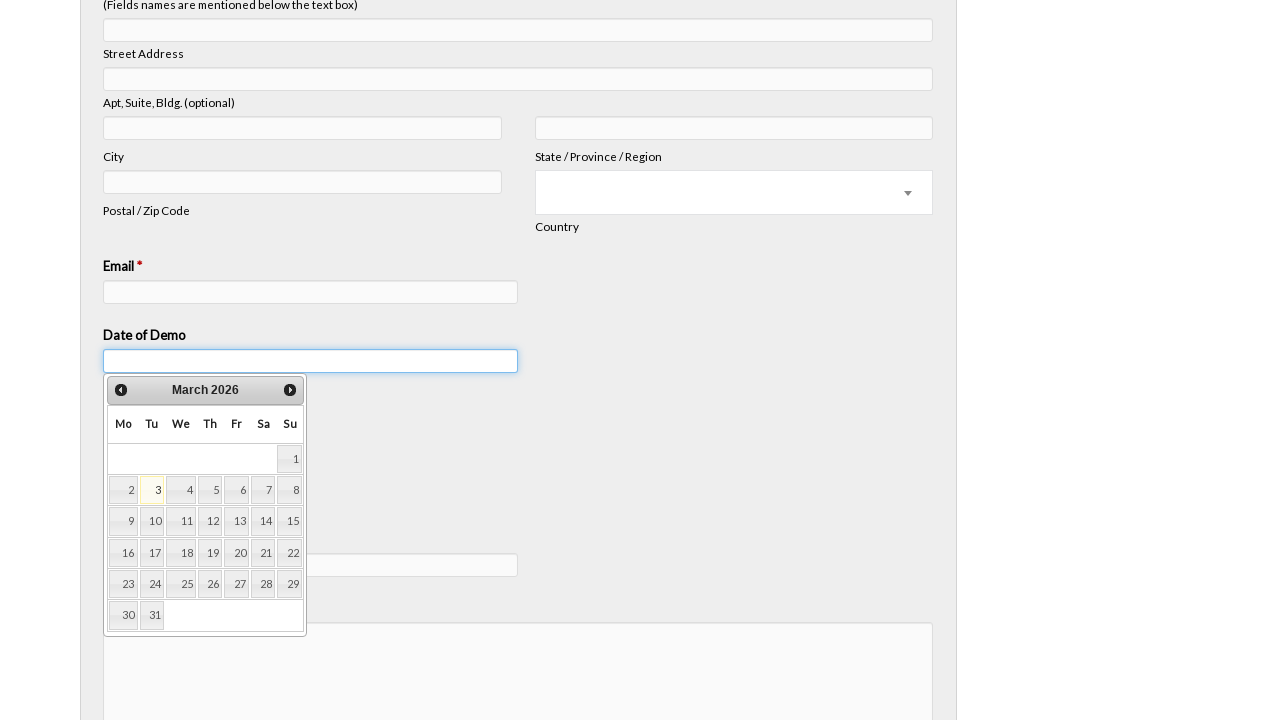

Clicked previous month button to navigate to previous month at (121, 390) on internal:attr=[title="Prev"i]
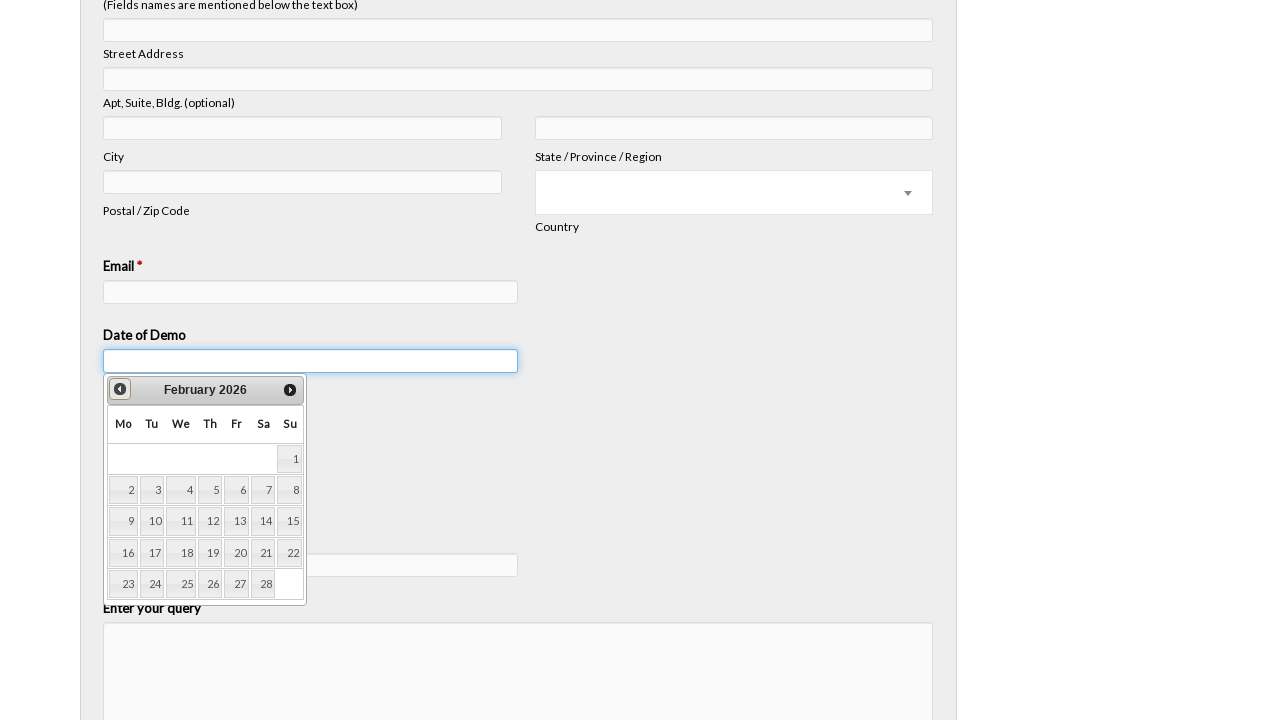

Selected day 8 from the calendar at (290, 490) on internal:role=link[name="8"s]
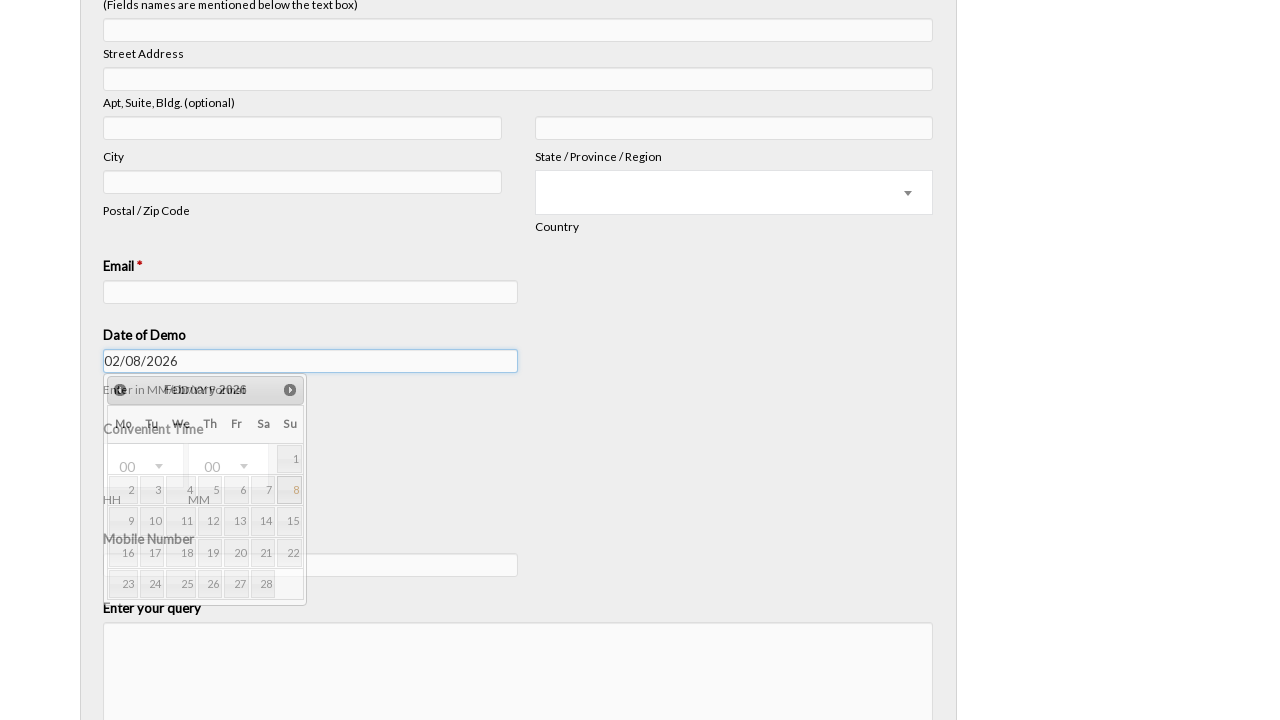

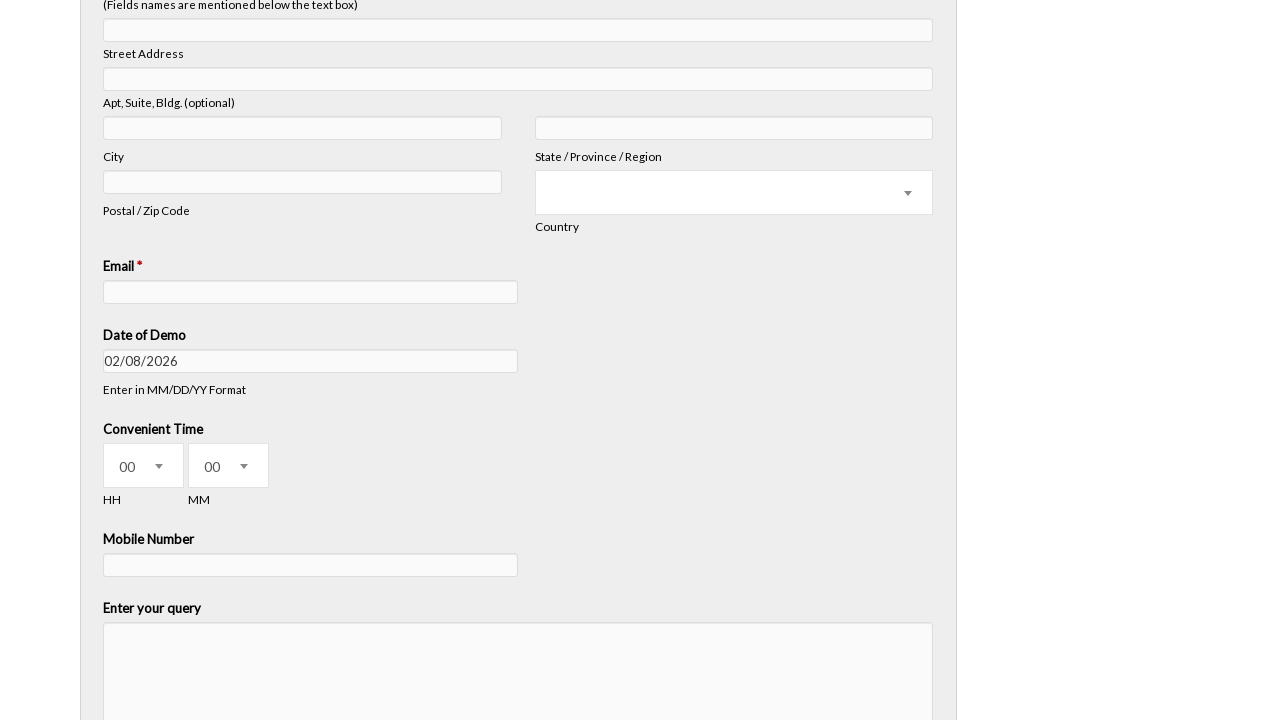